Tests selecting a laptop product (Sony Vaio i5) from the Laptops category and adding it to cart

Starting URL: https://www.demoblaze.com/

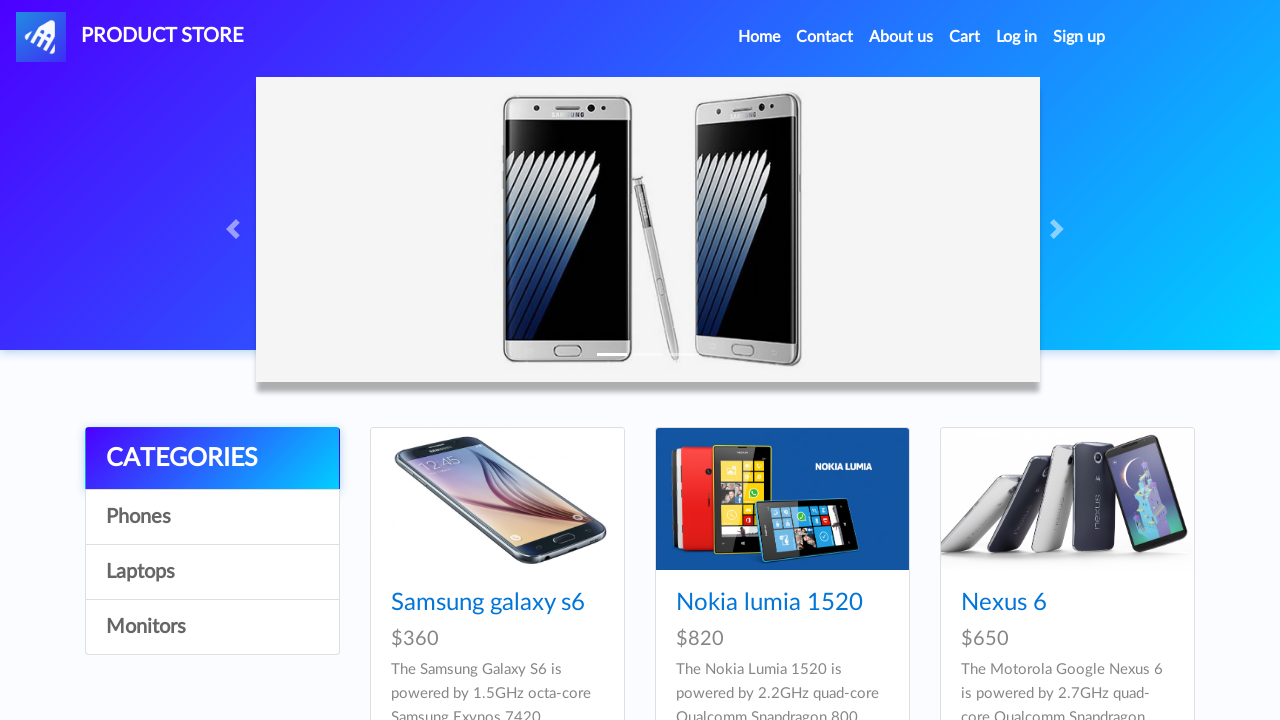

Clicked on Laptops category at (212, 572) on text=Laptops
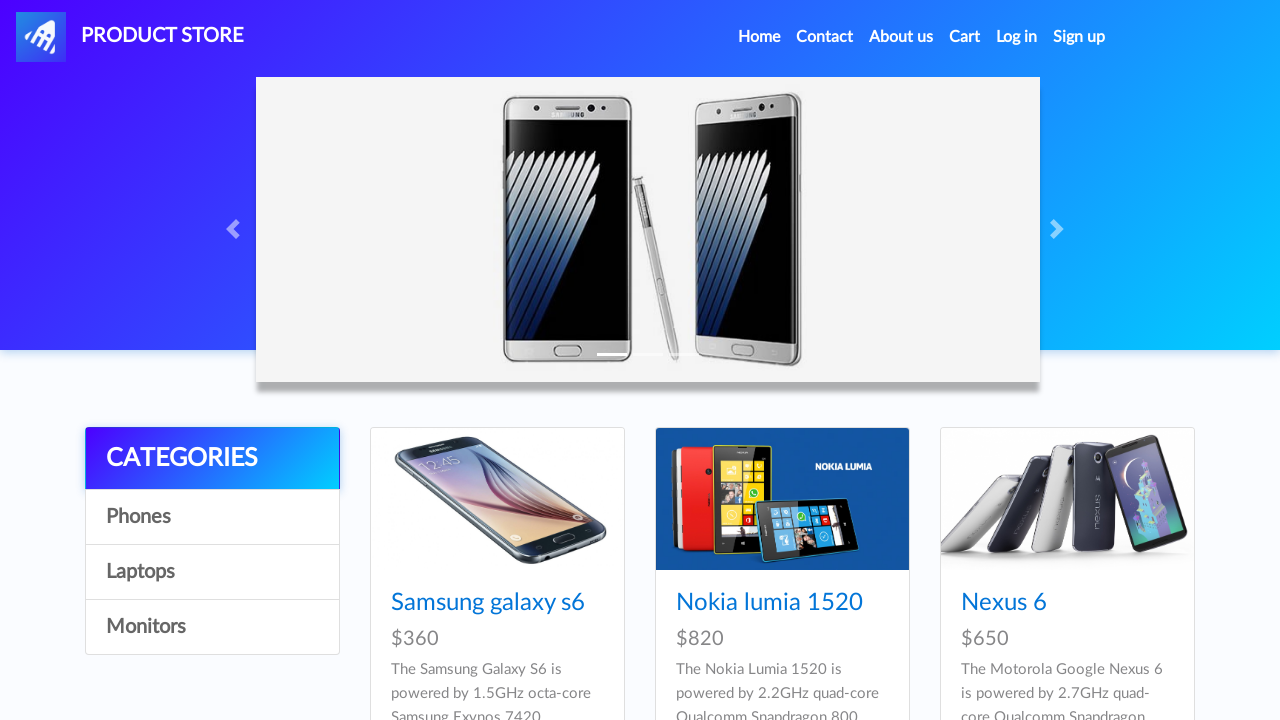

Waited for Sony vaio i5 product to load
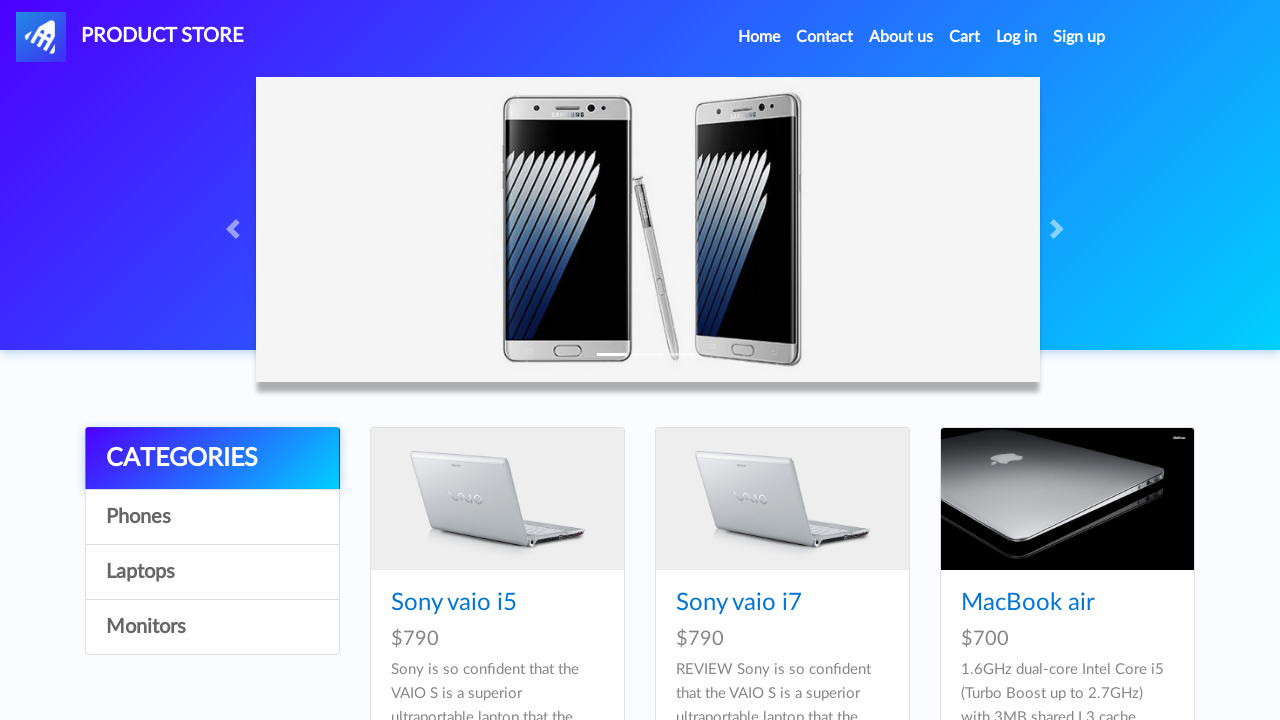

Clicked on Sony vaio i5 laptop product at (454, 603) on text=Sony vaio i5
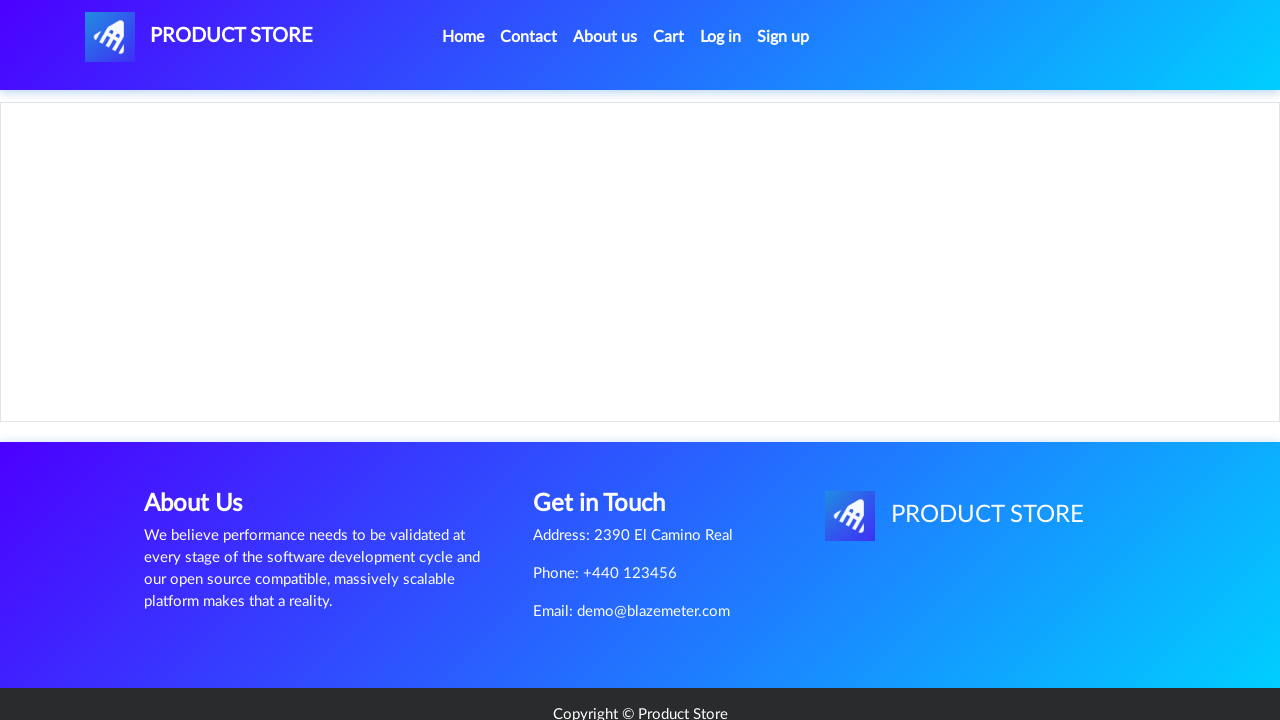

Waited for product page to load with Add to cart button
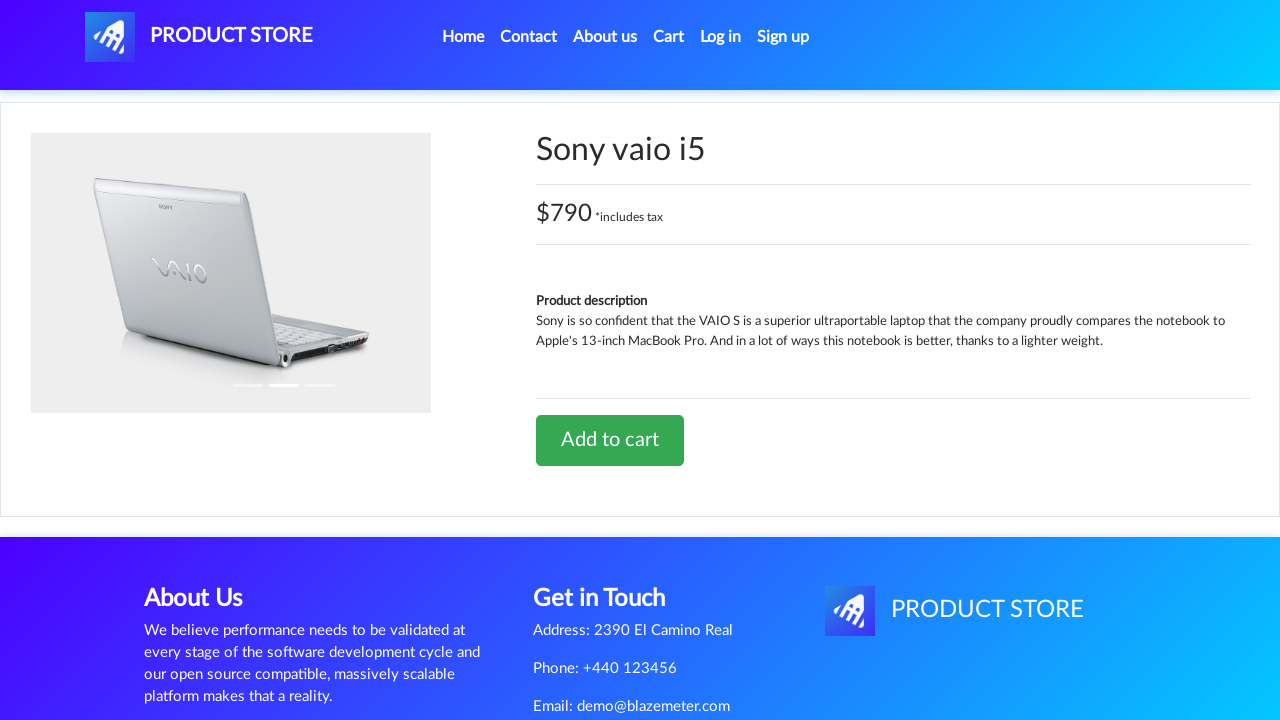

Clicked Add to cart button for Sony vaio i5 at (610, 440) on a:has-text('Add to cart')
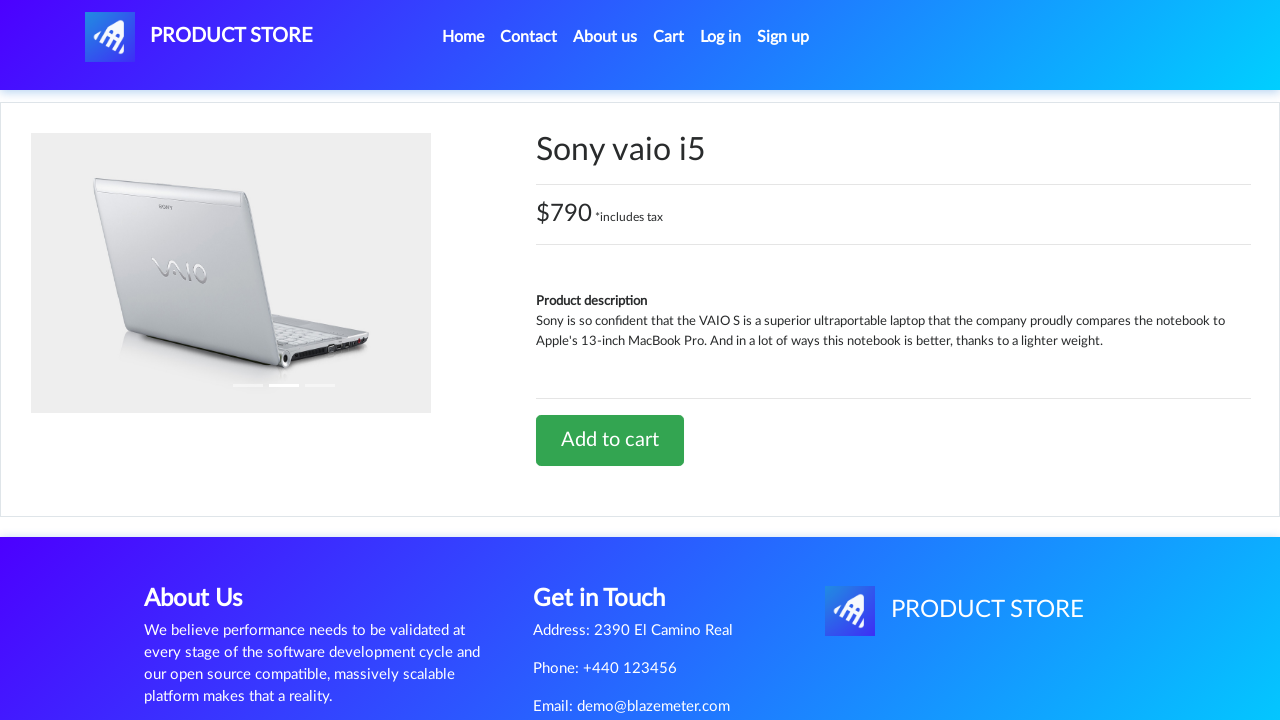

Accepted confirmation alert dialog for product added to cart
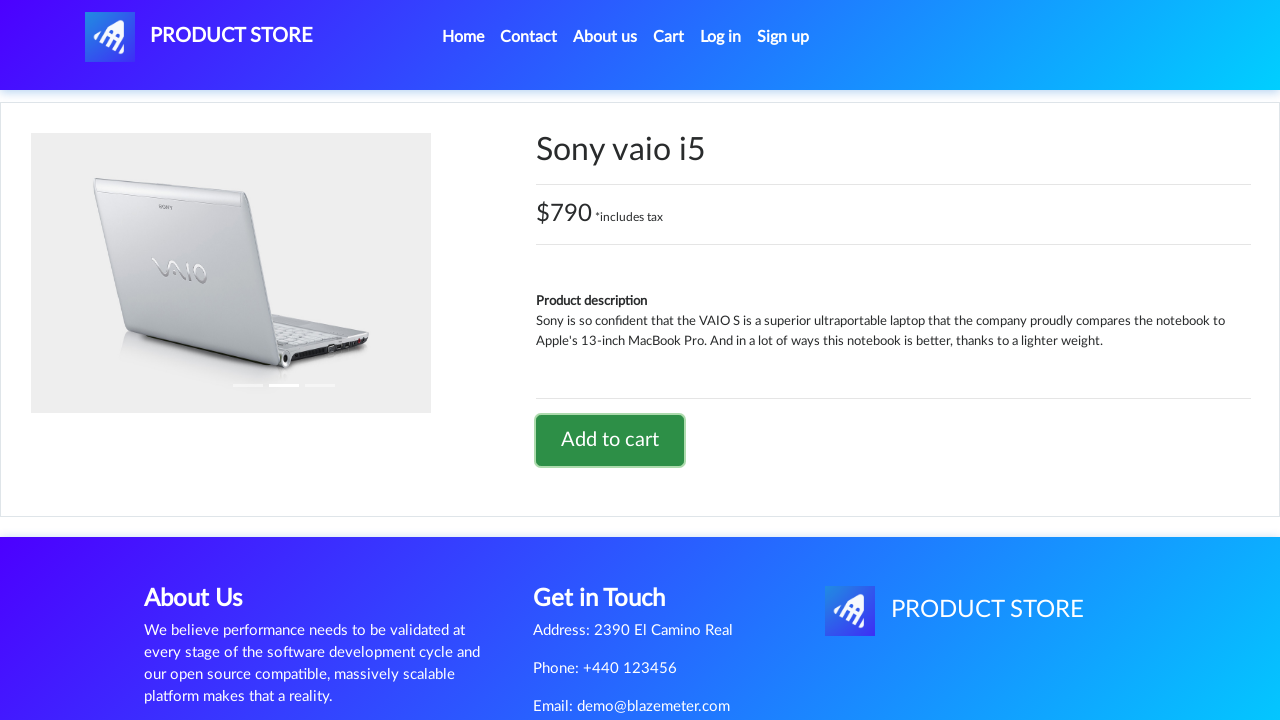

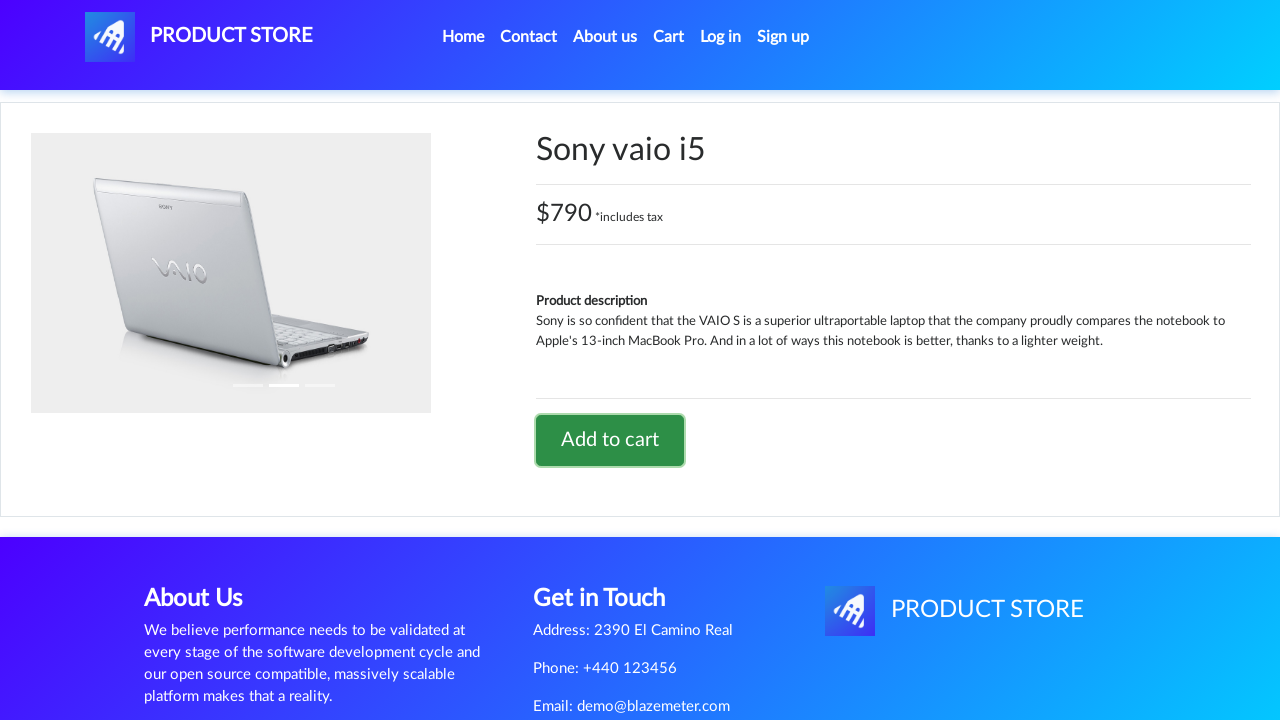